Tests right-click context menu functionality by performing a right-click action on an element and verifying that context menu options are displayed

Starting URL: https://swisnl.github.io/jQuery-contextMenu/demo.html

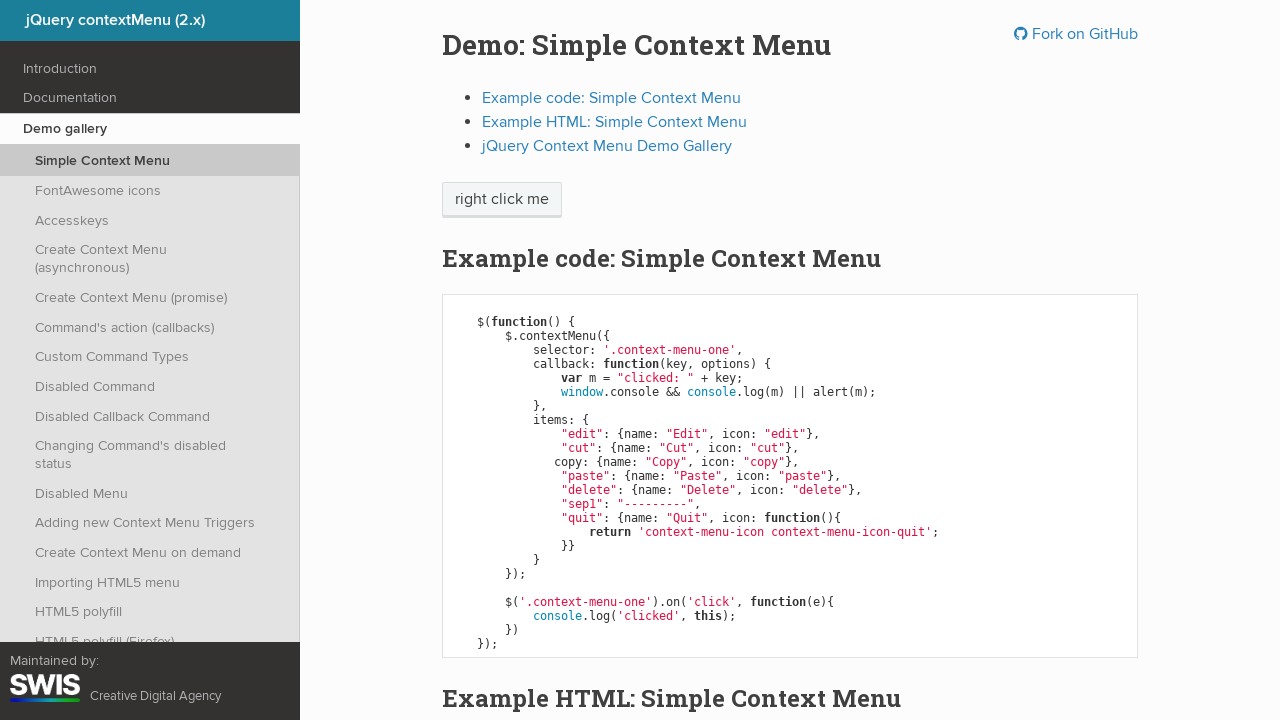

Navigated to jQuery contextMenu demo page
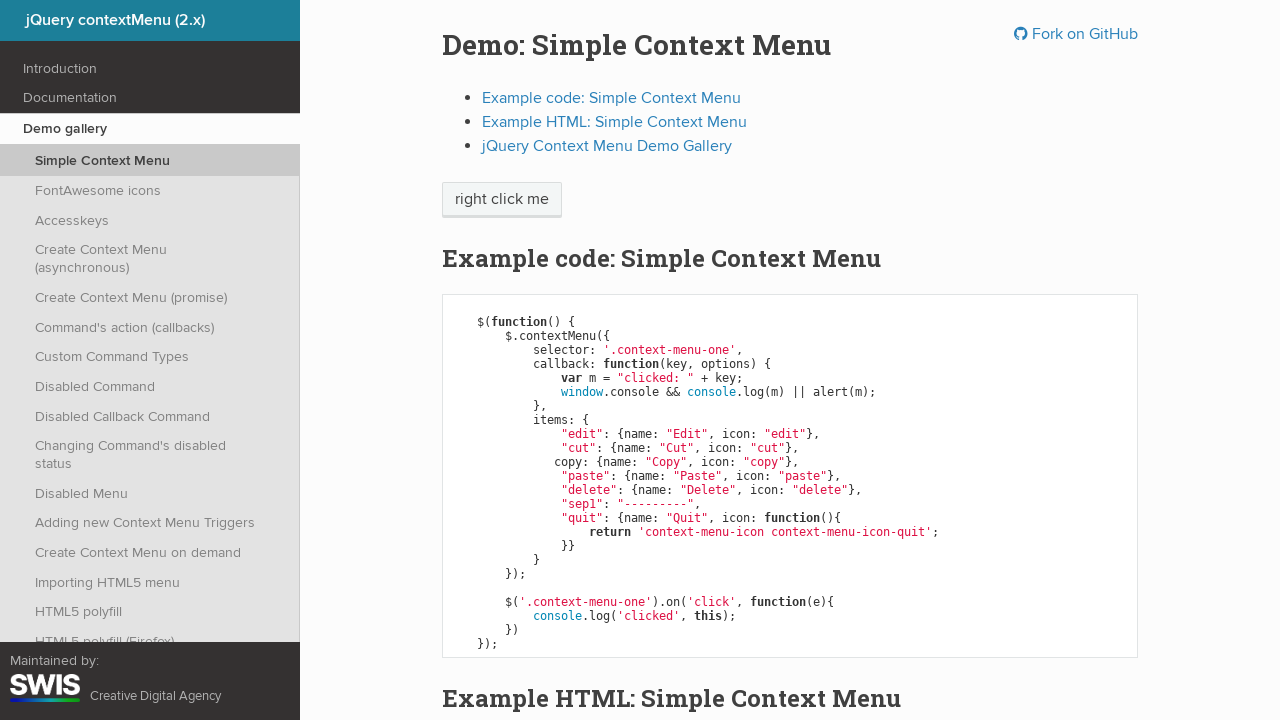

Performed right-click on 'right click me' element at (502, 200) on //span[text()='right click me']
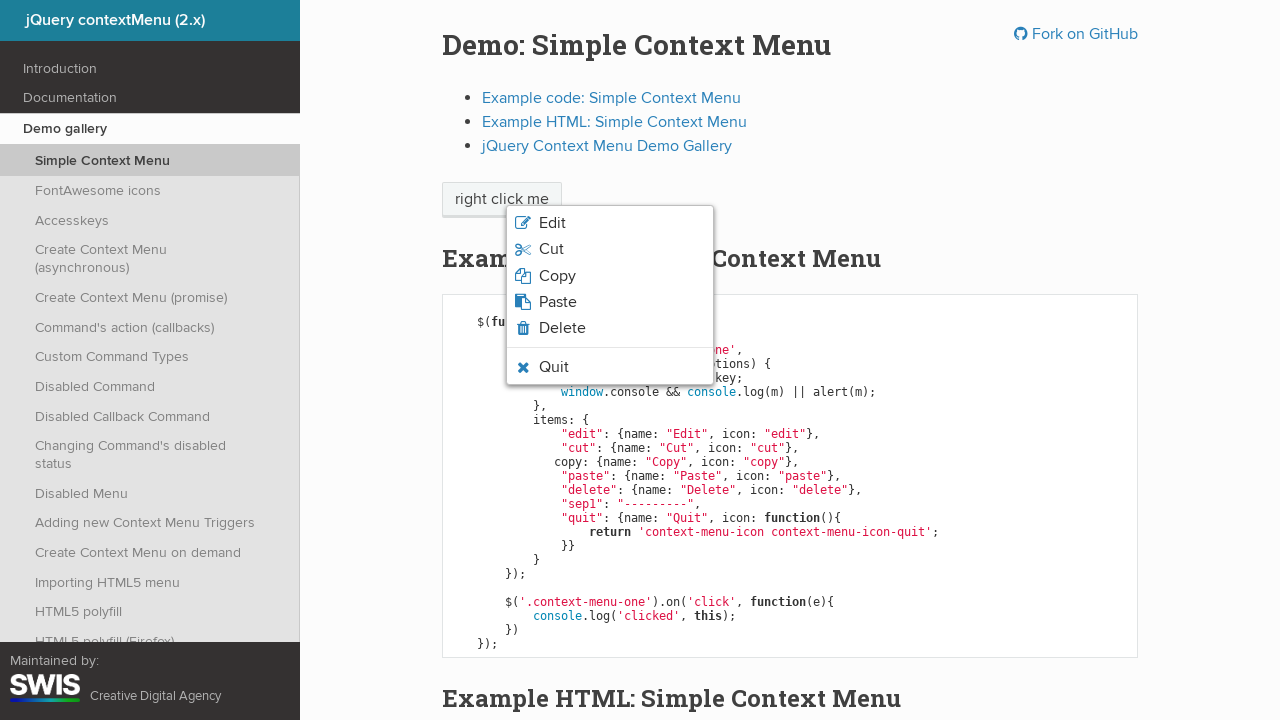

Context menu appeared
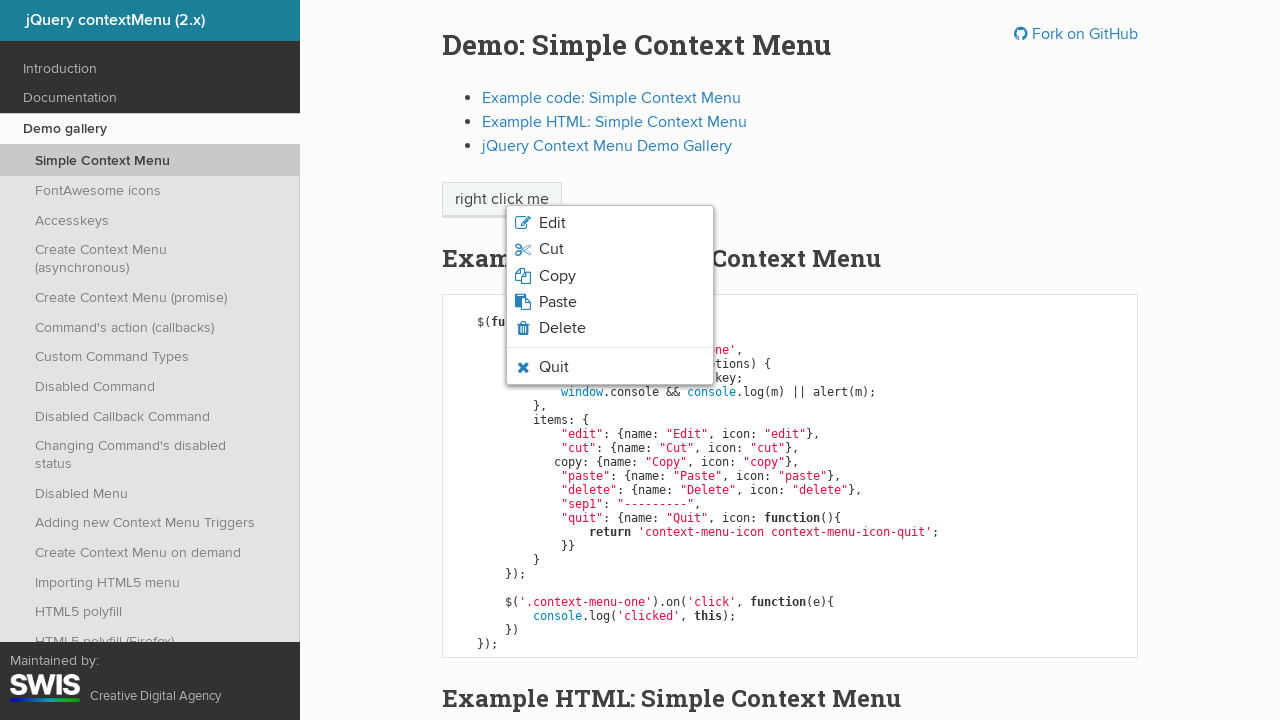

Found 6 context menu options
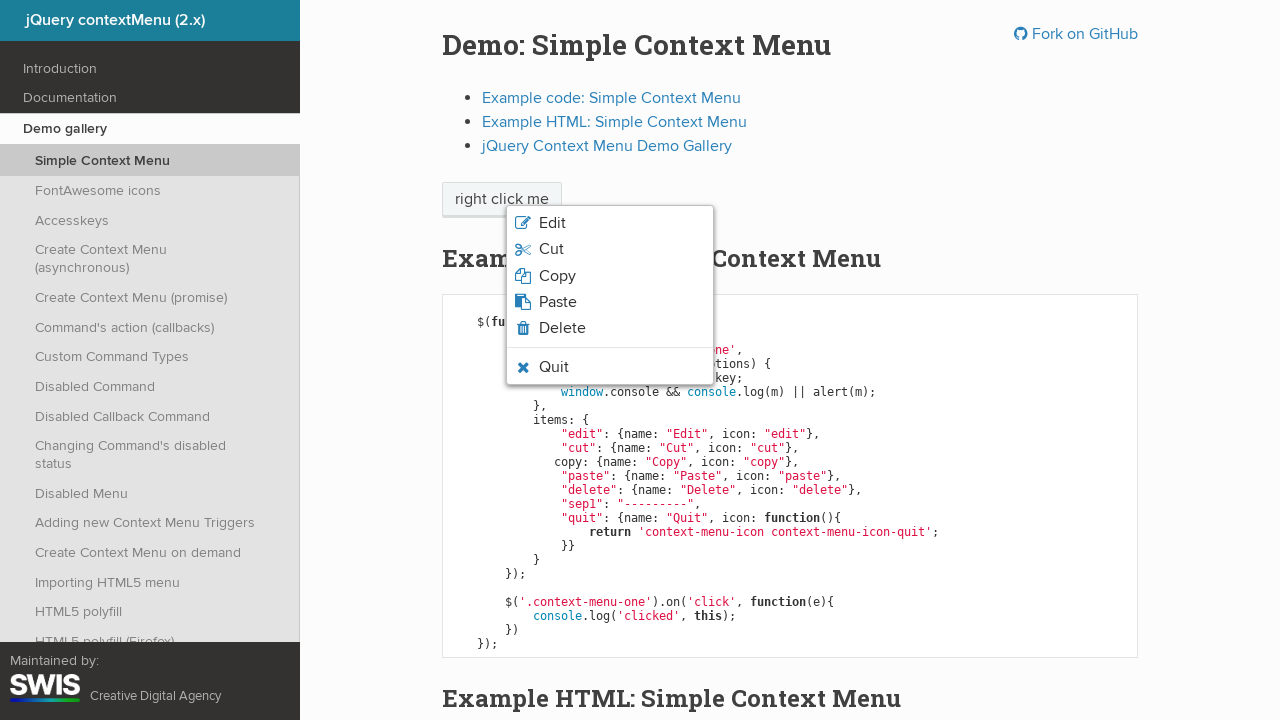

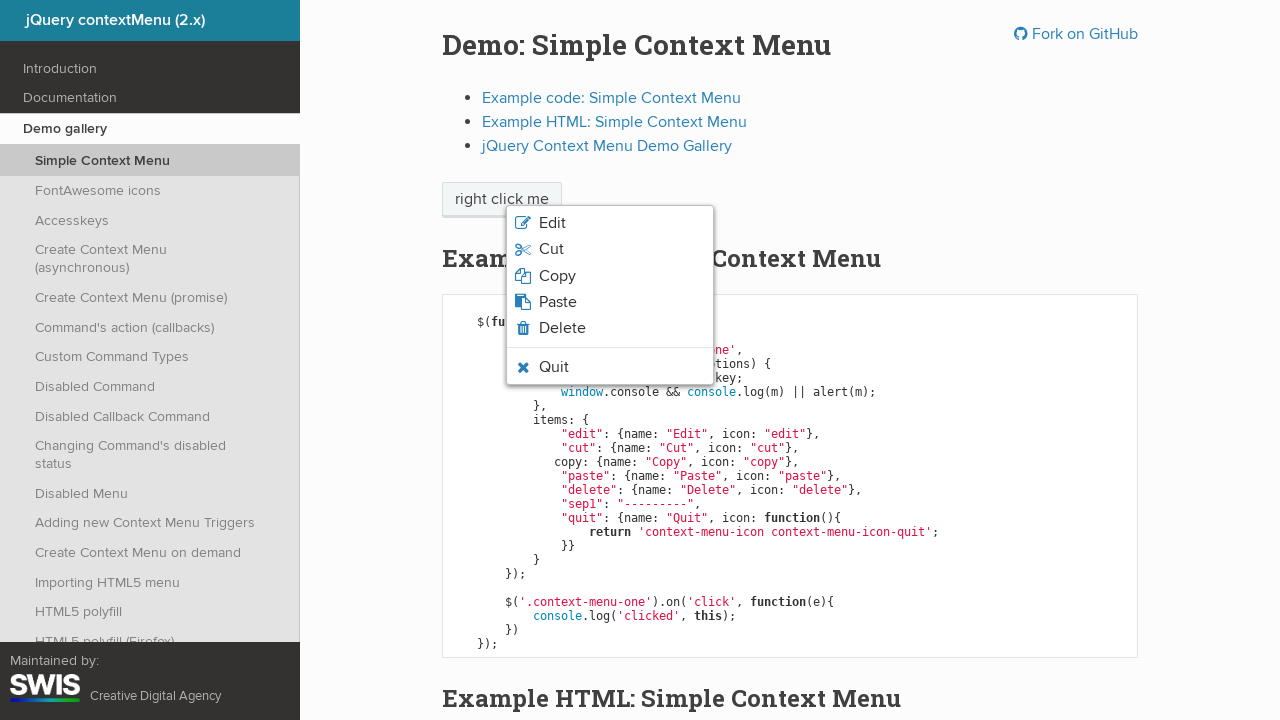